Tests un-marking todo items as complete by unchecking their checkboxes

Starting URL: https://demo.playwright.dev/todomvc

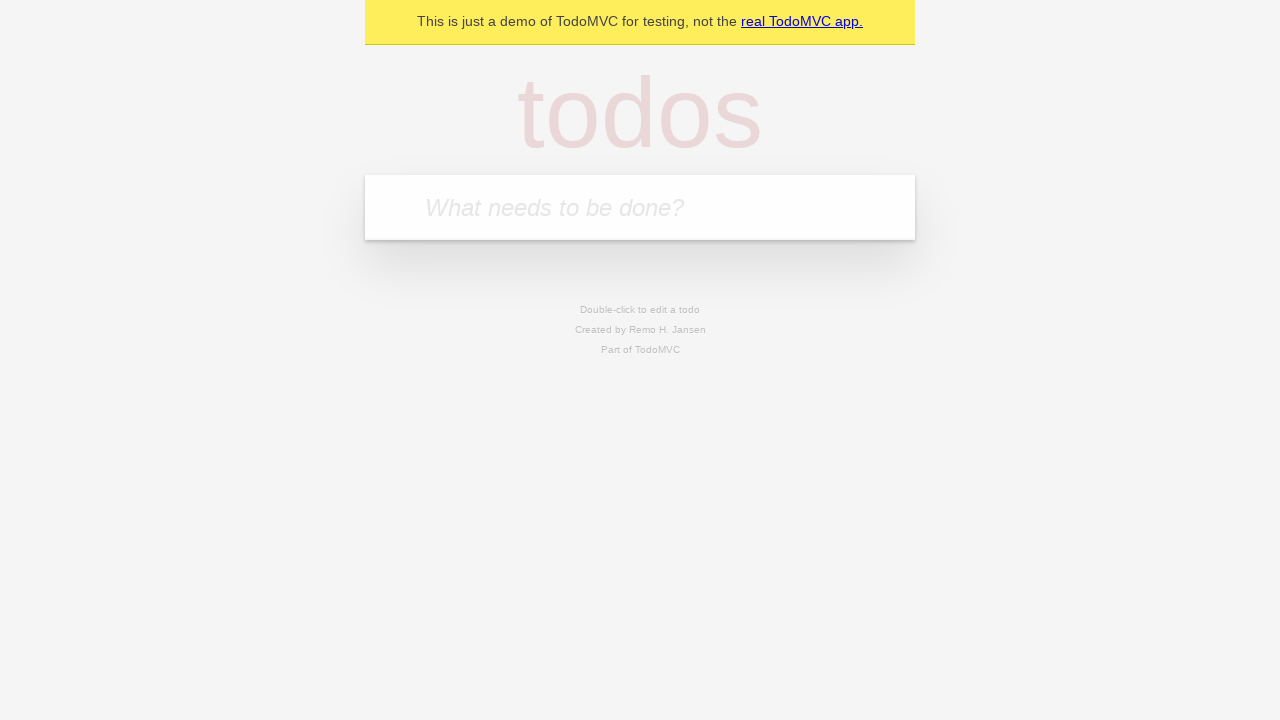

Filled input field with 'buy some cheese' on internal:attr=[placeholder="What needs to be done?"i]
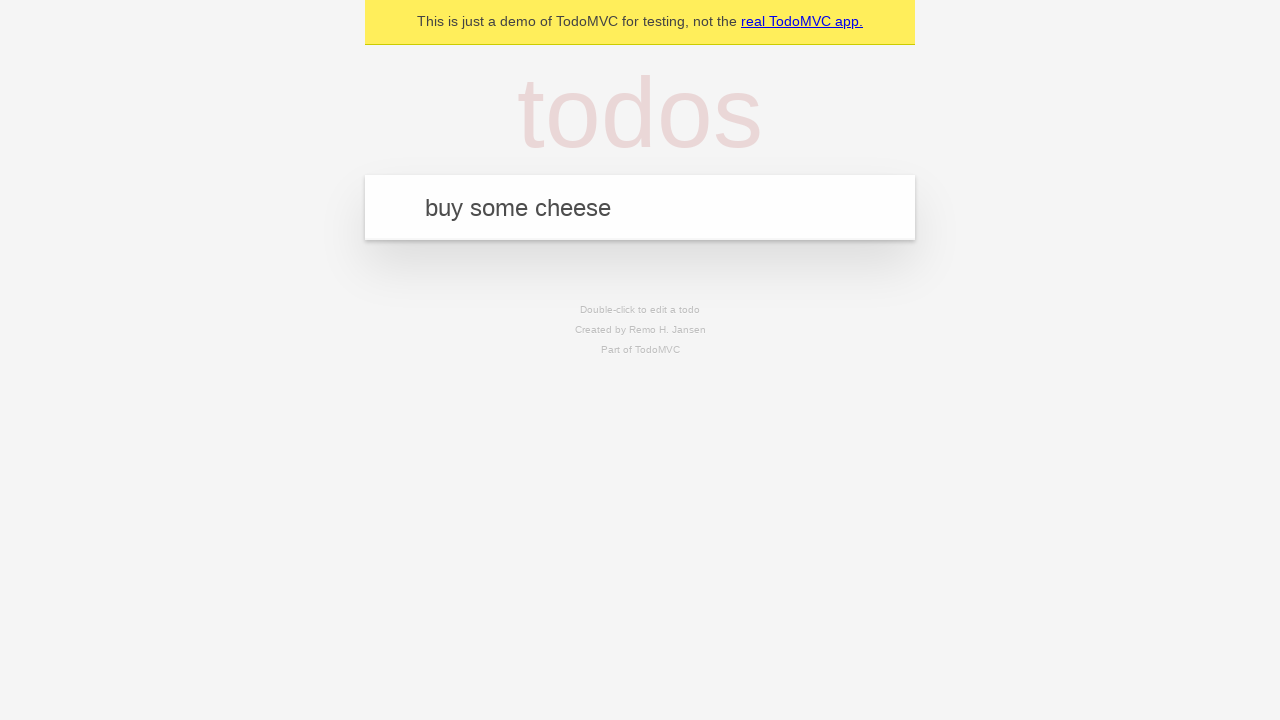

Pressed Enter to create first todo item on internal:attr=[placeholder="What needs to be done?"i]
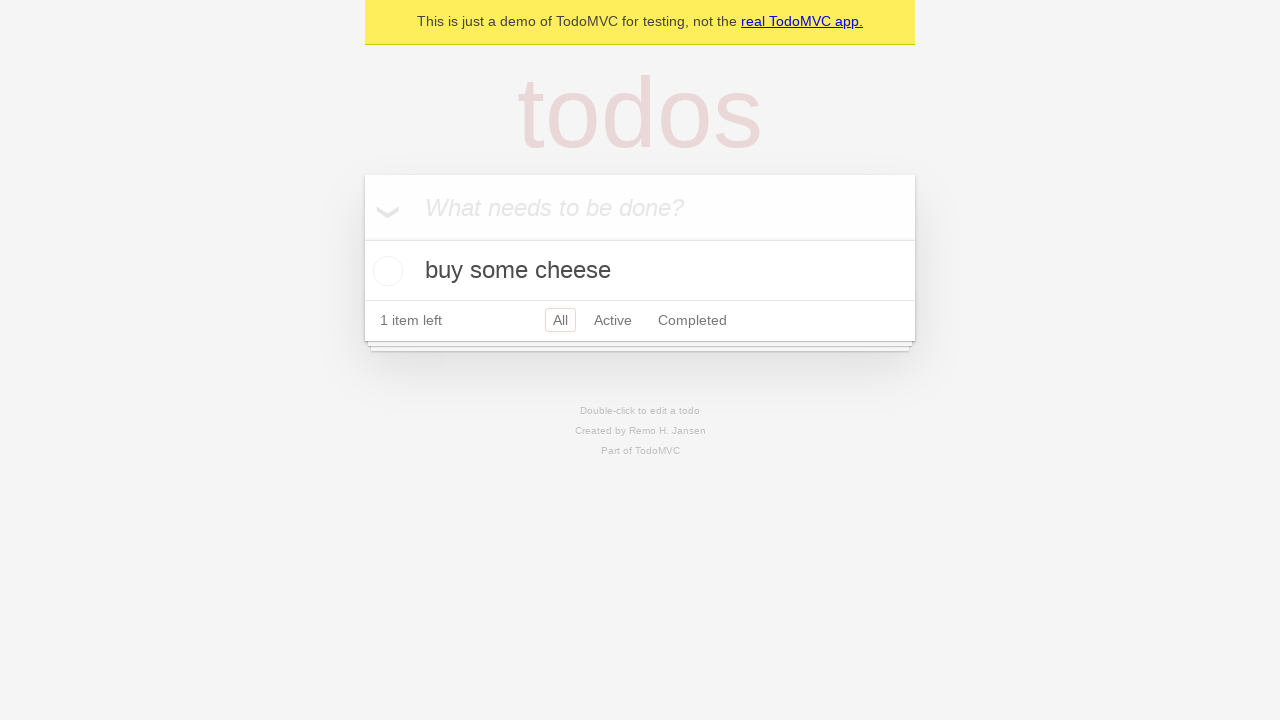

Filled input field with 'feed the cat' on internal:attr=[placeholder="What needs to be done?"i]
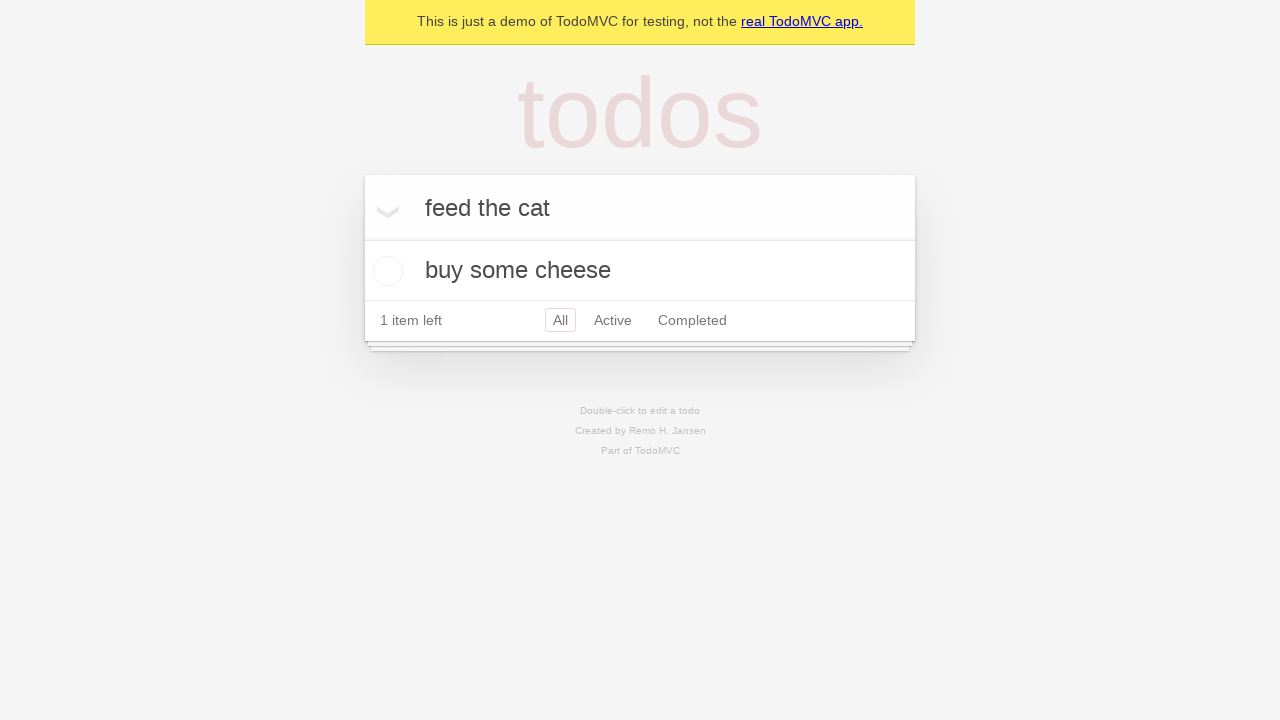

Pressed Enter to create second todo item on internal:attr=[placeholder="What needs to be done?"i]
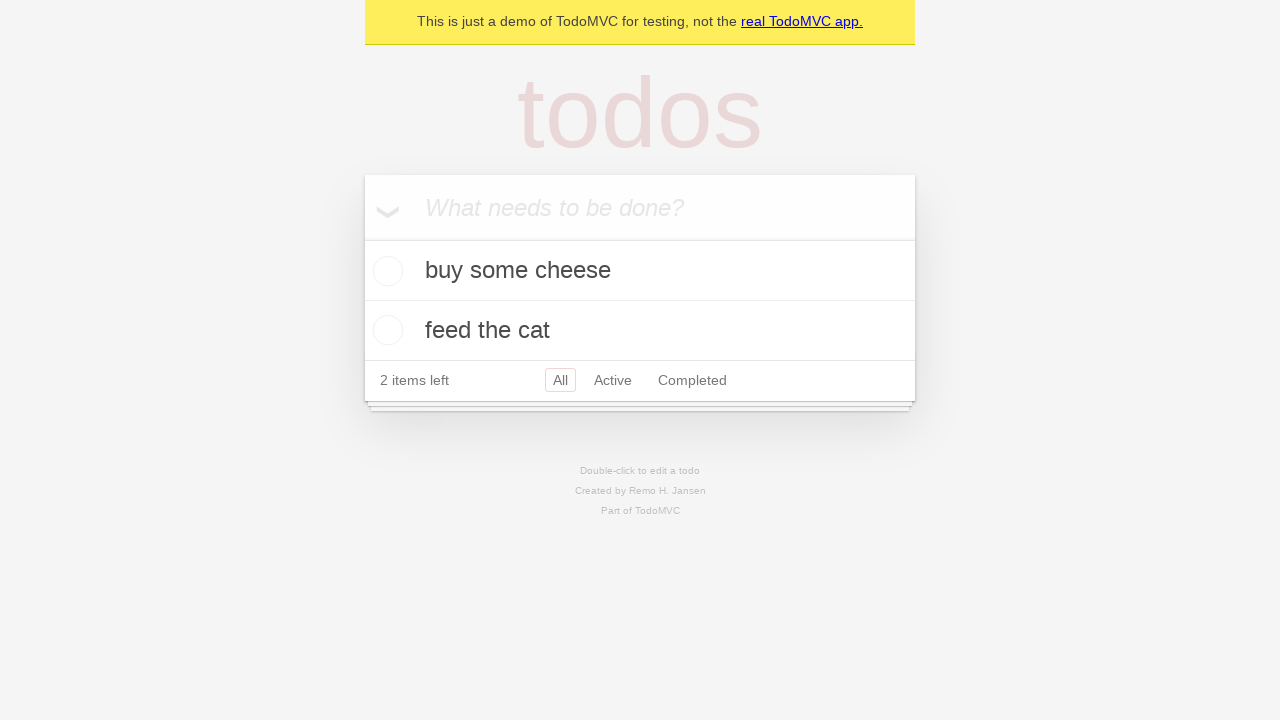

Checked the first todo item checkbox to mark as complete at (385, 271) on internal:testid=[data-testid="todo-item"s] >> nth=0 >> internal:role=checkbox
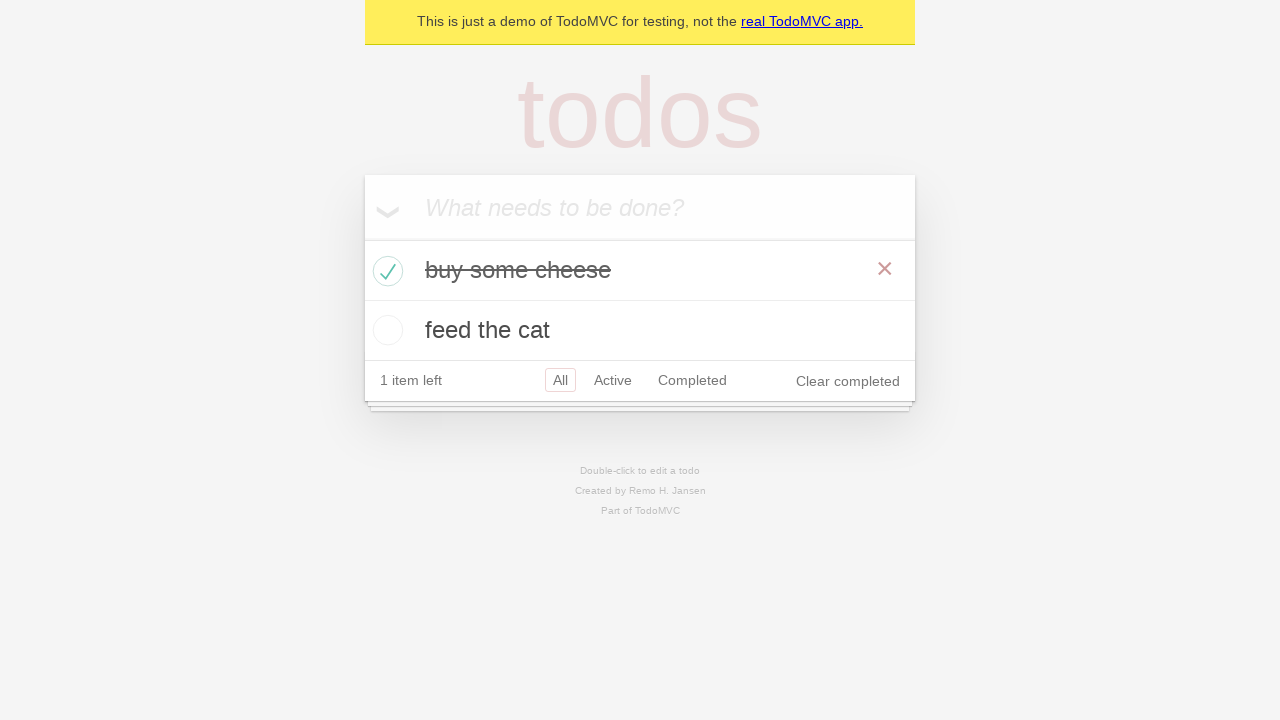

Unchecked the first todo item checkbox to un-mark as complete at (385, 271) on internal:testid=[data-testid="todo-item"s] >> nth=0 >> internal:role=checkbox
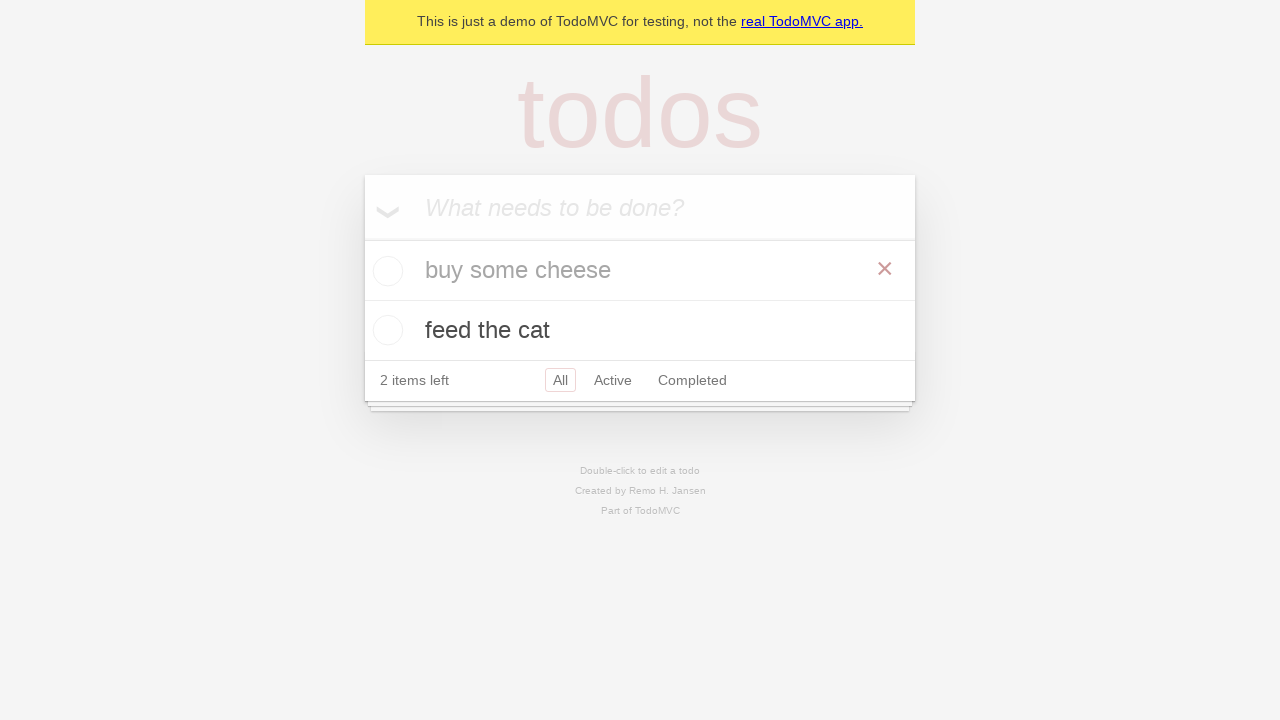

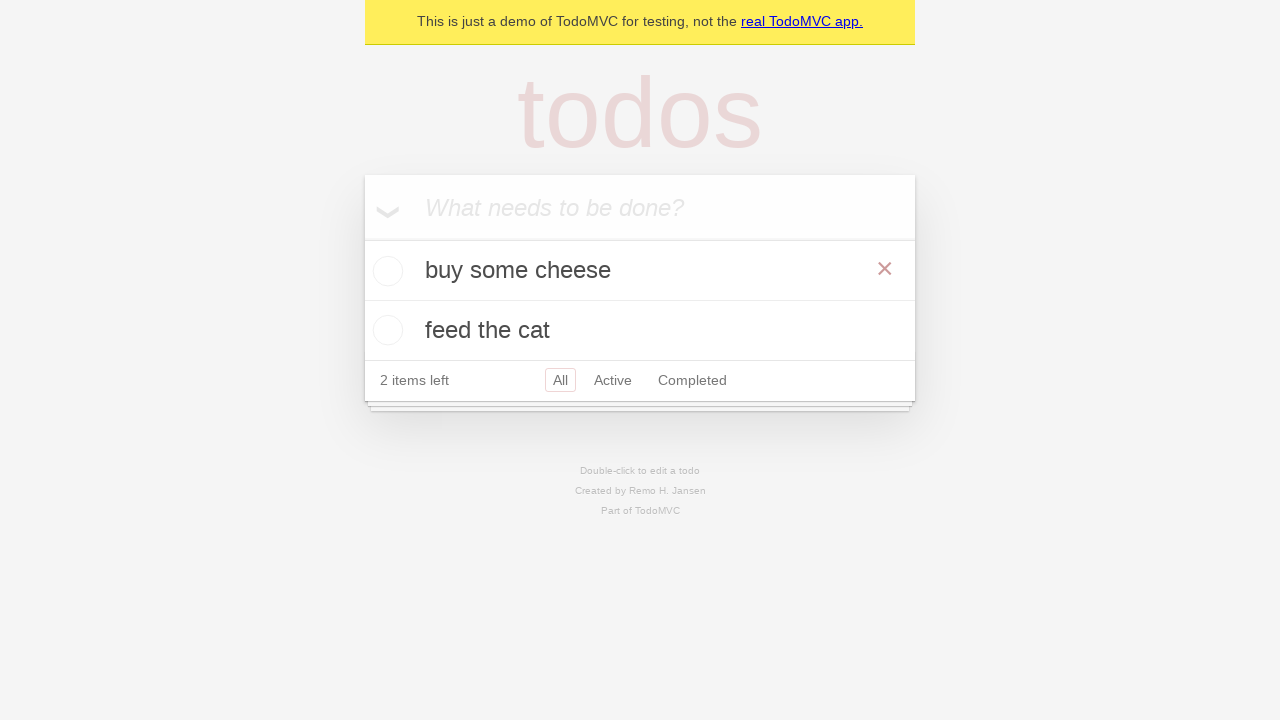